Tests mouse hover functionality by hovering over an element and clicking a submenu link that appears

Starting URL: https://rahulshettyacademy.com/AutomationPractice/

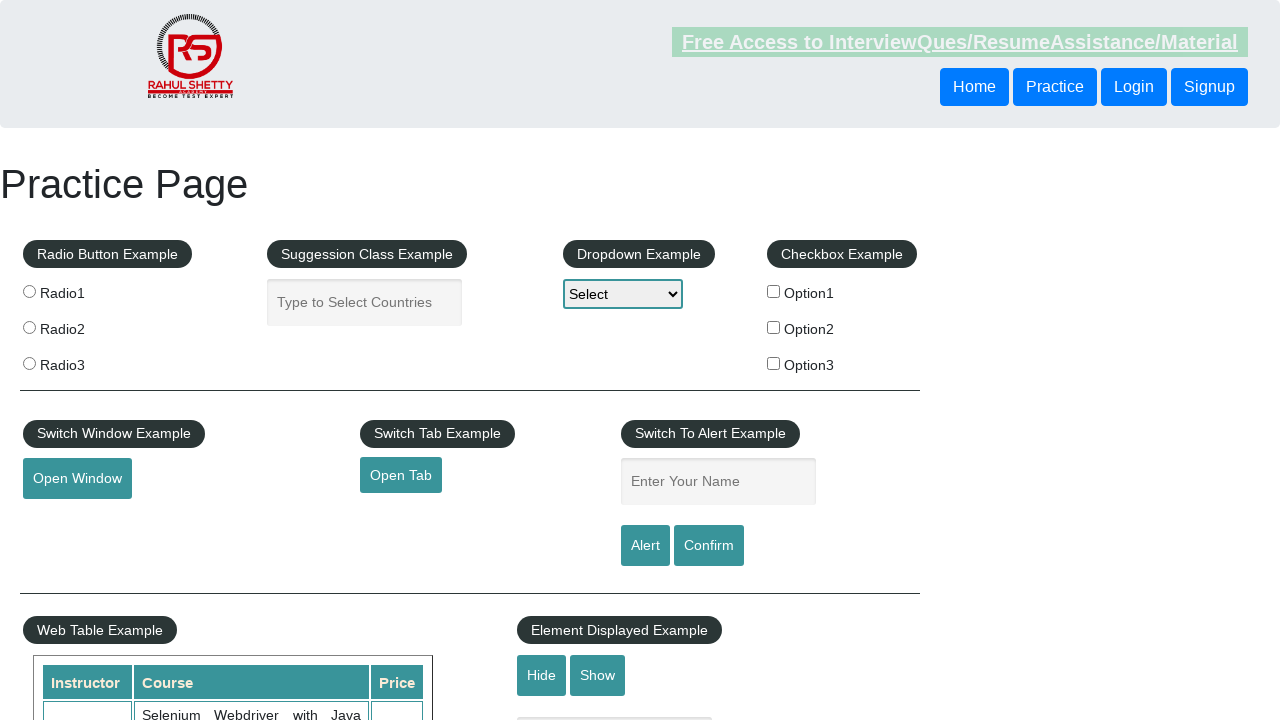

Navigated to AutomationPractice page
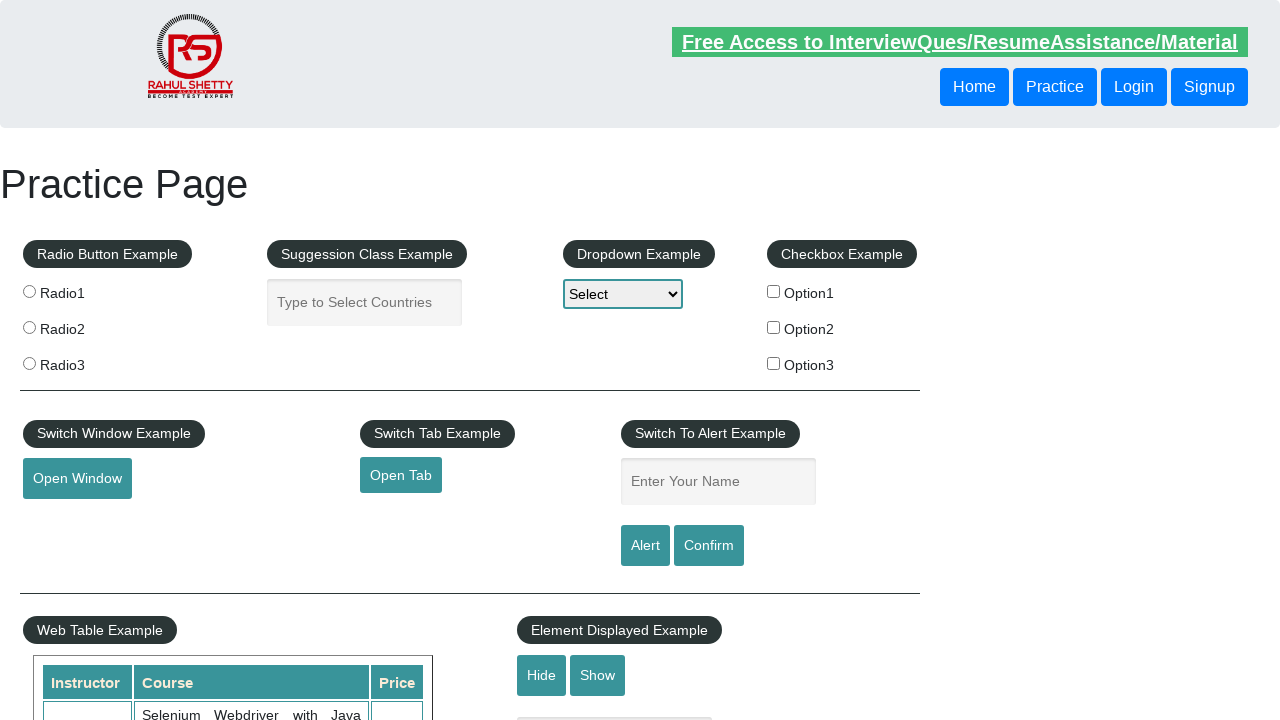

Hovered over mousehover element to reveal submenu at (83, 361) on #mousehover
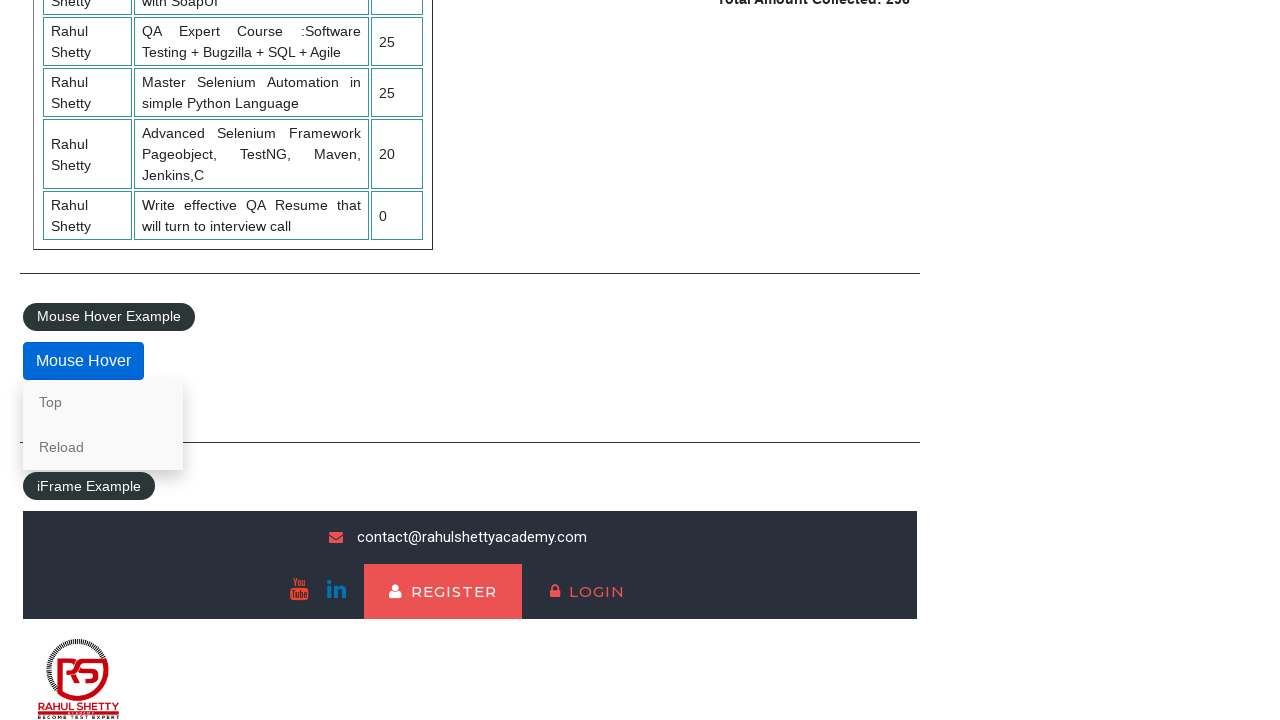

Clicked Reload link from submenu at (103, 447) on text=Reload
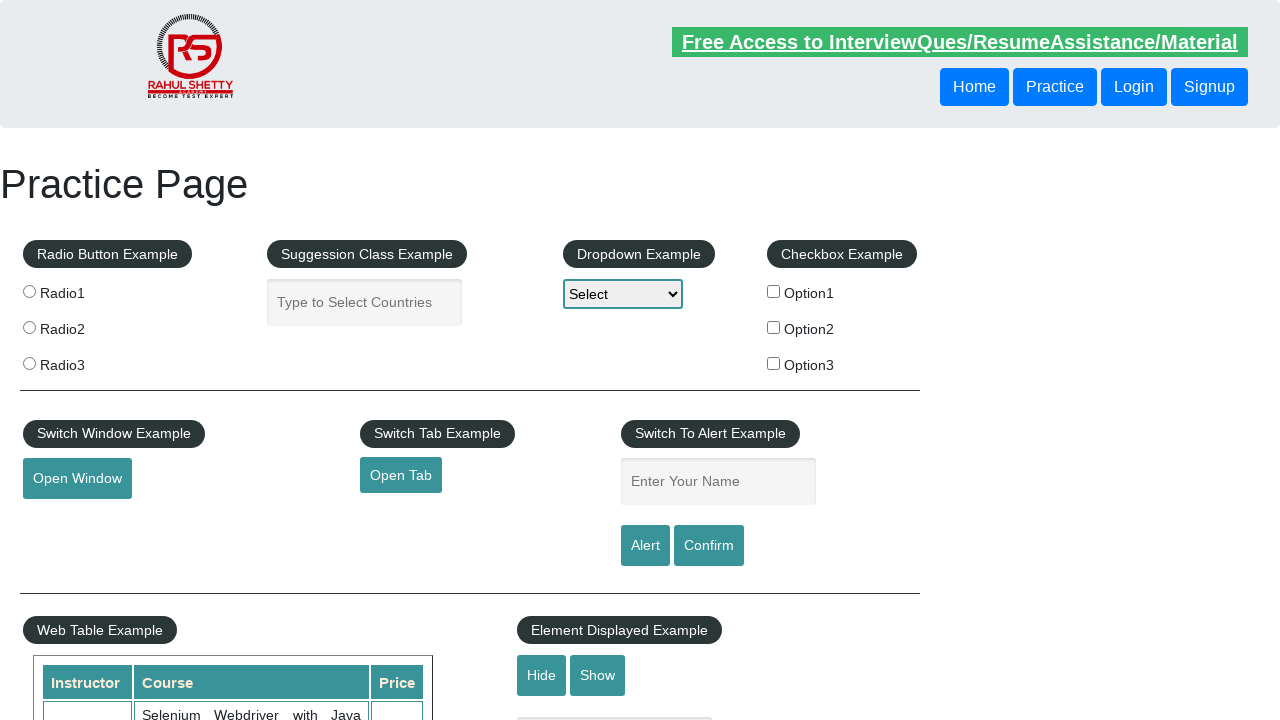

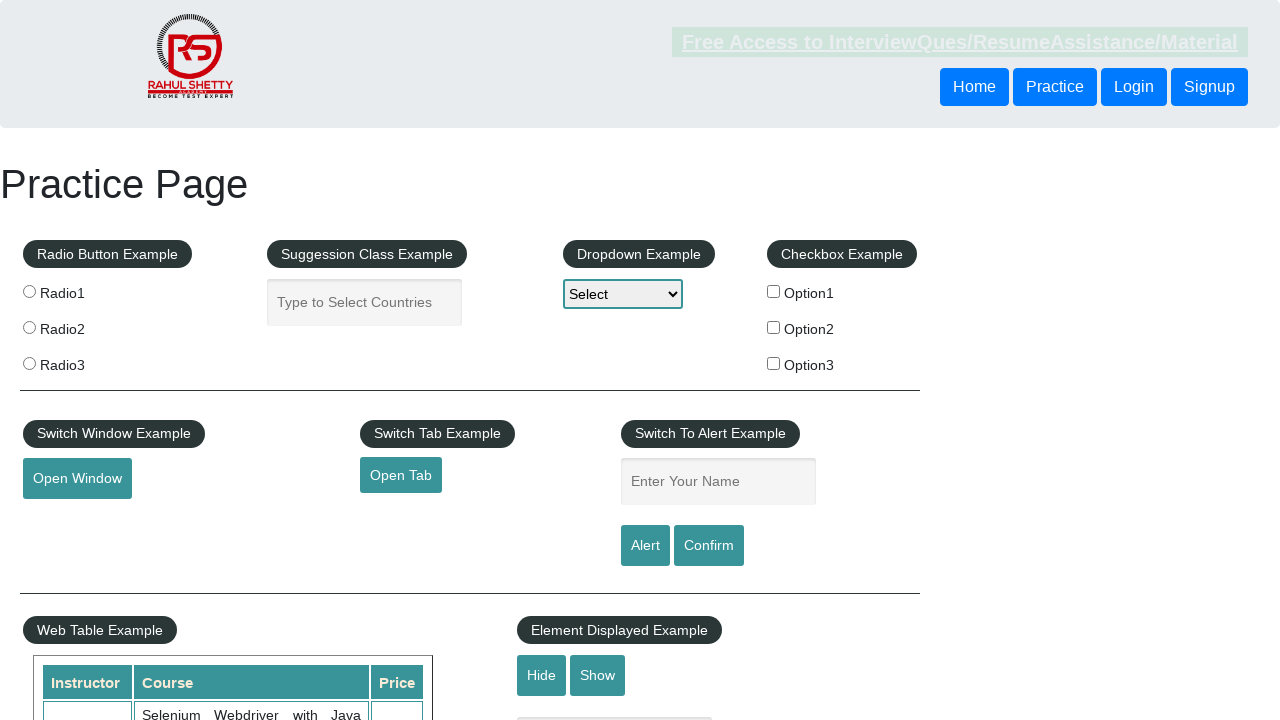